Demonstrates page scrolling functionality using JavaScript execution to scroll to specific coordinates on the Selenium website

Starting URL: https://www.selenium.dev

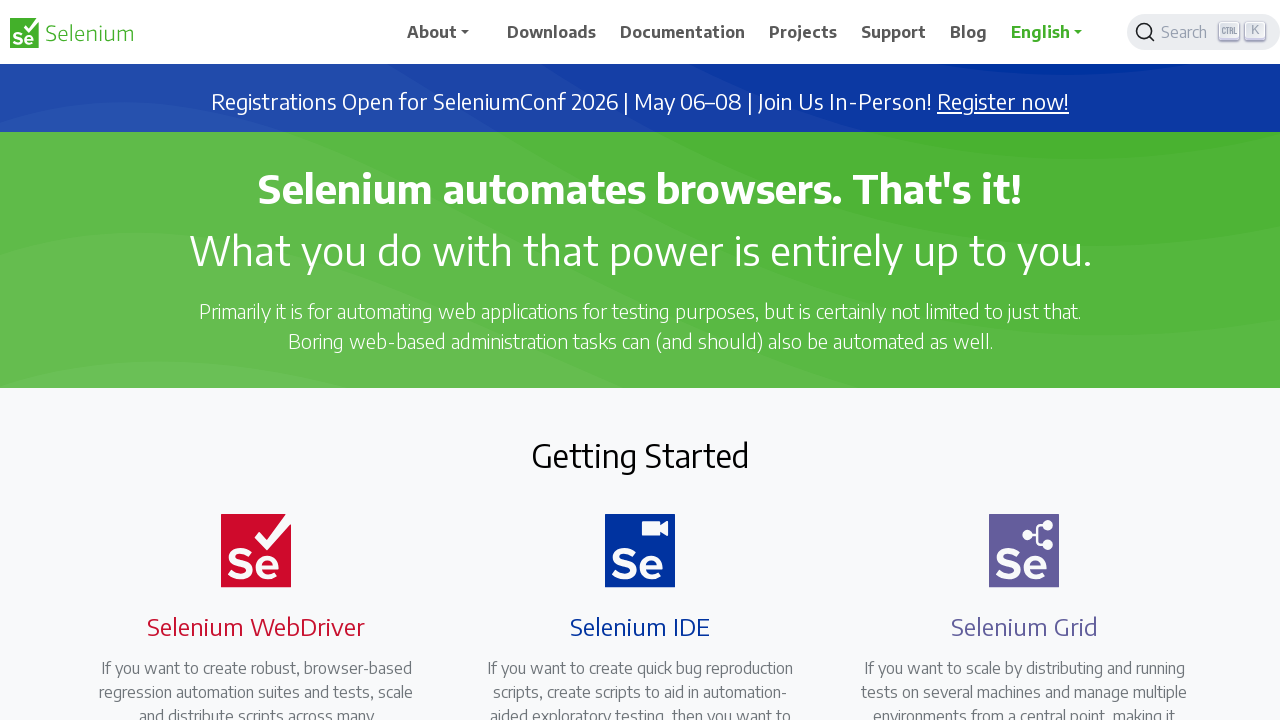

Waited 3 seconds before scrolling
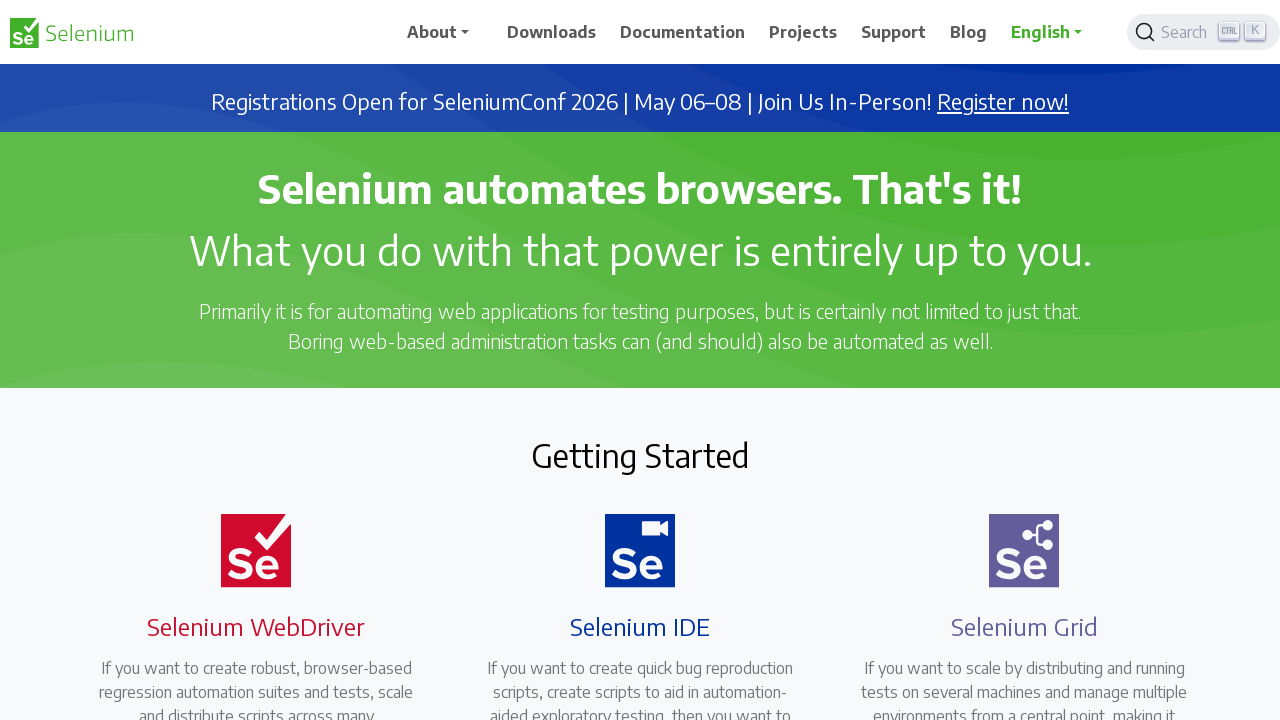

Scrolled to position (0, 1000) using JavaScript
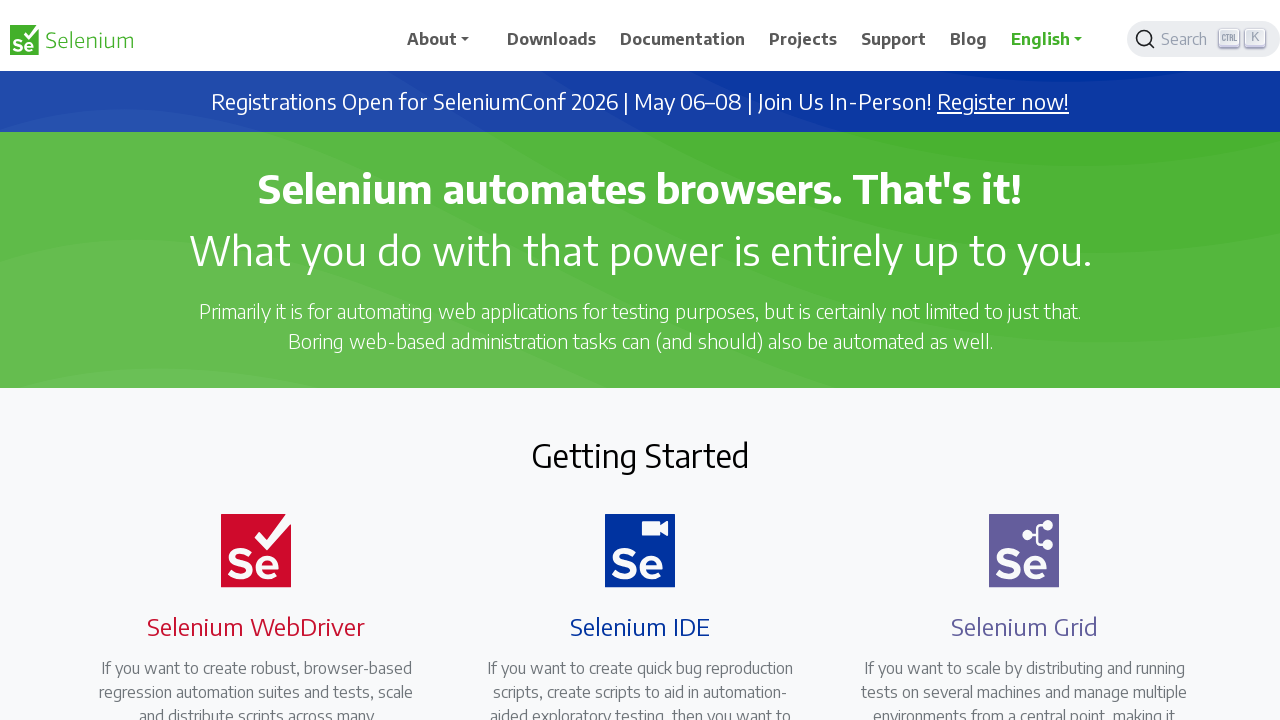

Waited 5 seconds to observe scroll effect
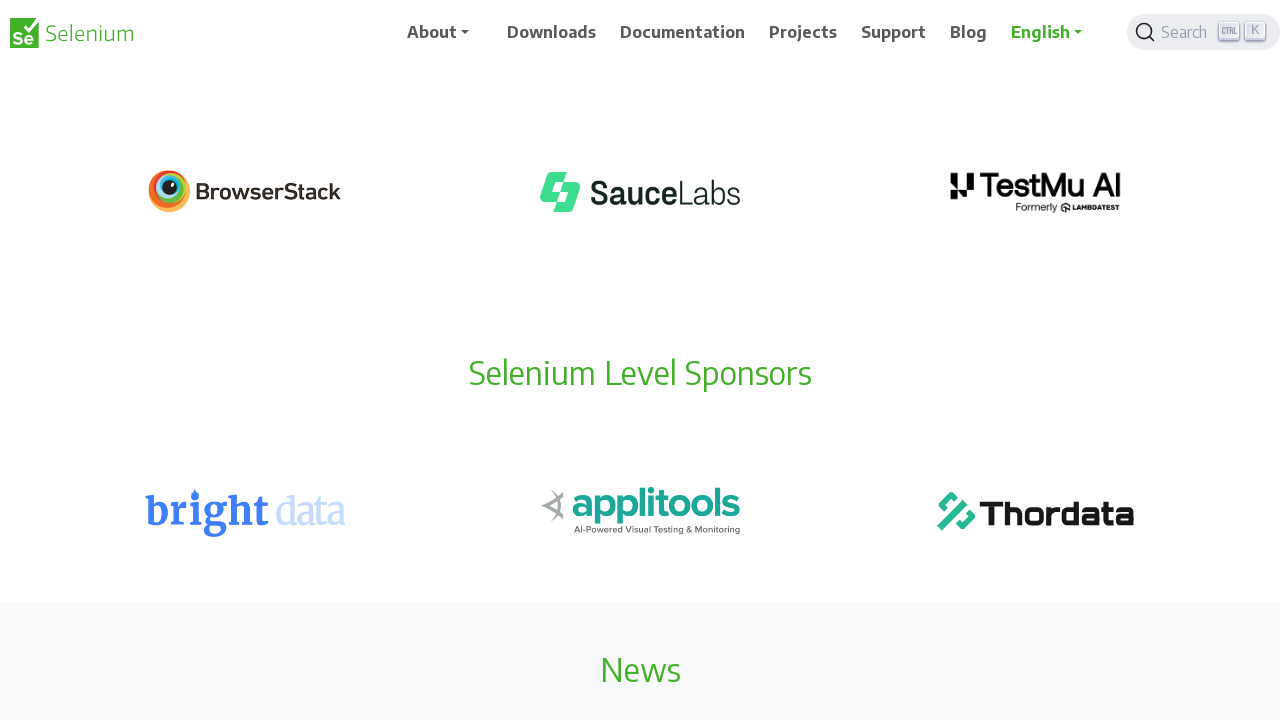

Scrolled to position (0, 500) using JavaScript
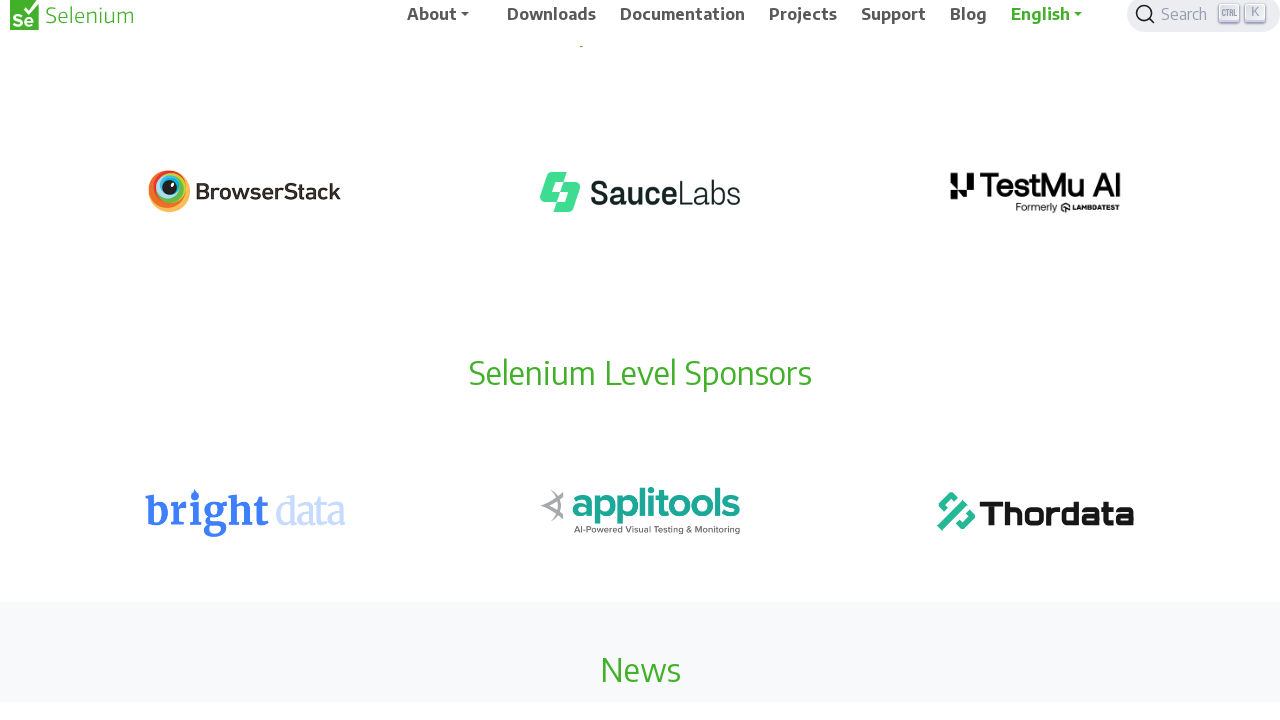

Waited 3 seconds before completing test
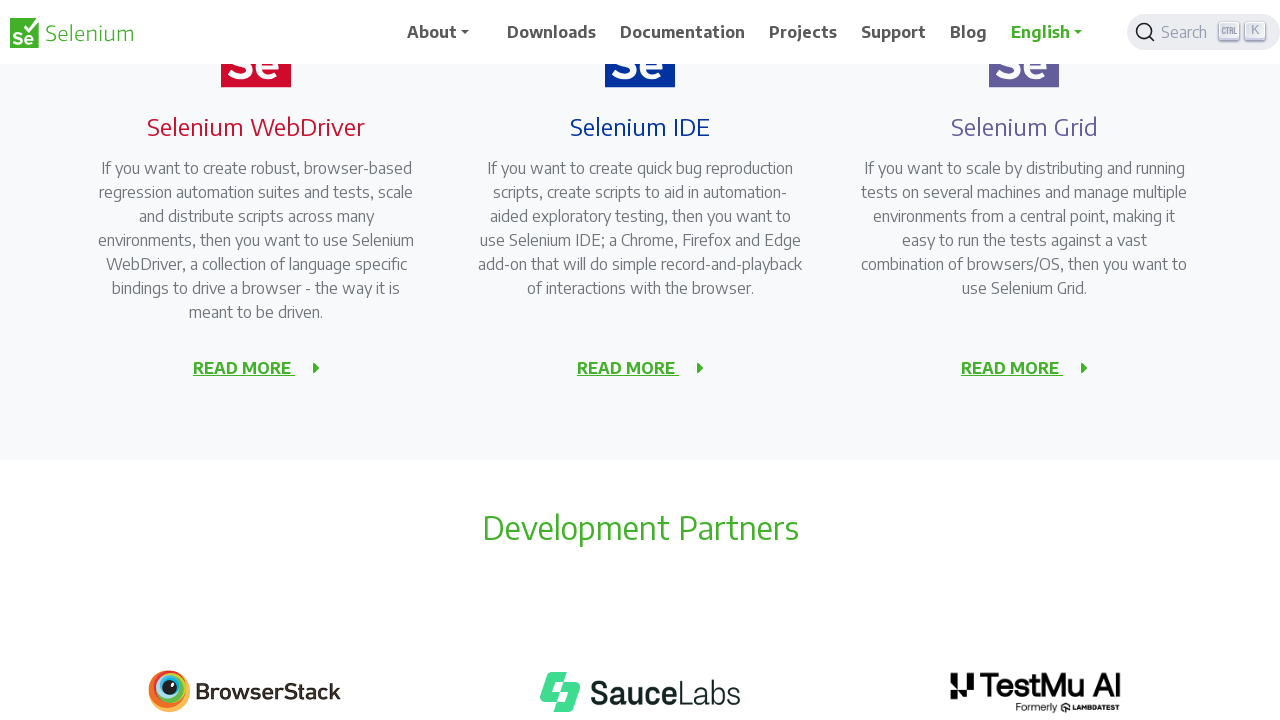

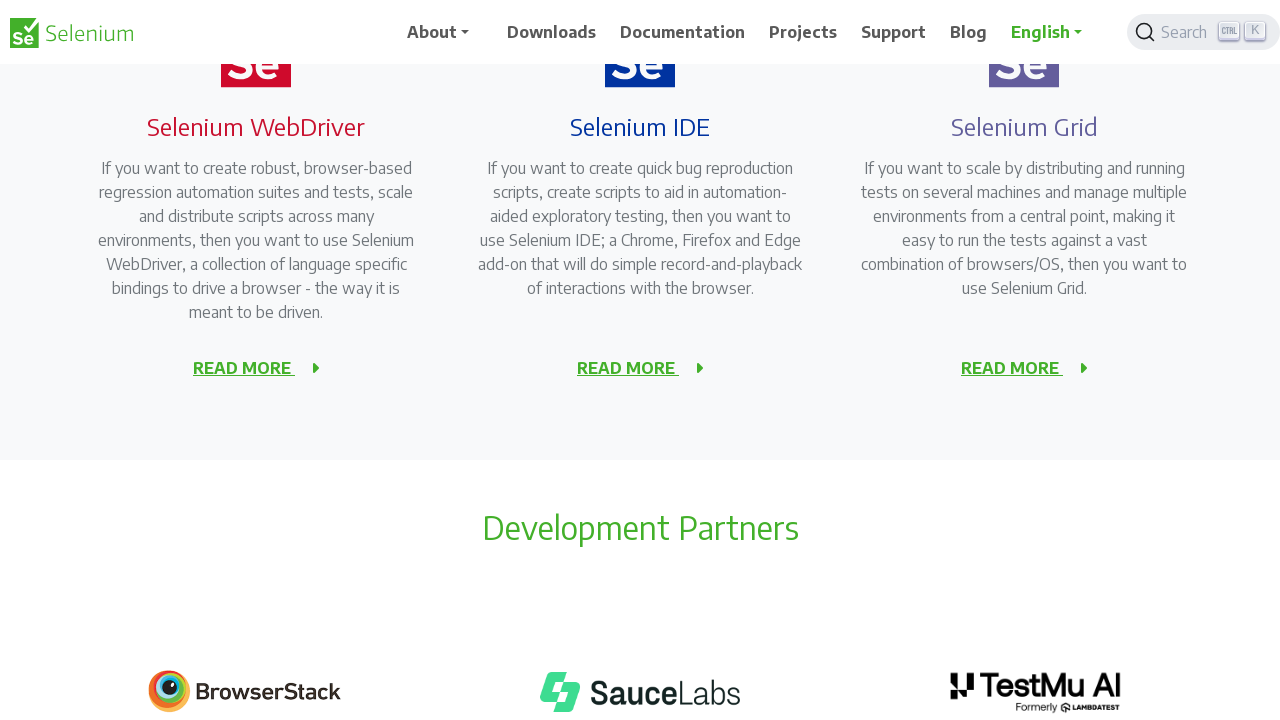